Tests hover functionality by moving mouse over an avatar element and verifying that additional information becomes visible

Starting URL: http://the-internet.herokuapp.com/hovers

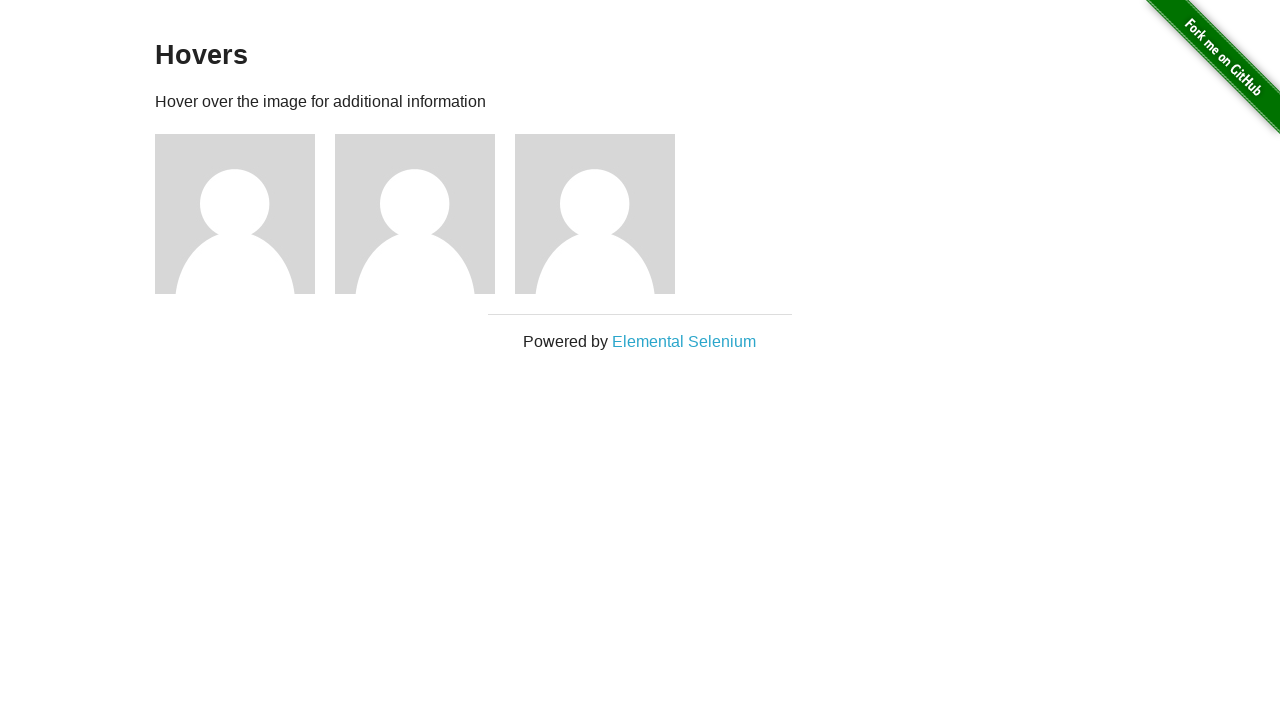

Located the first avatar figure element
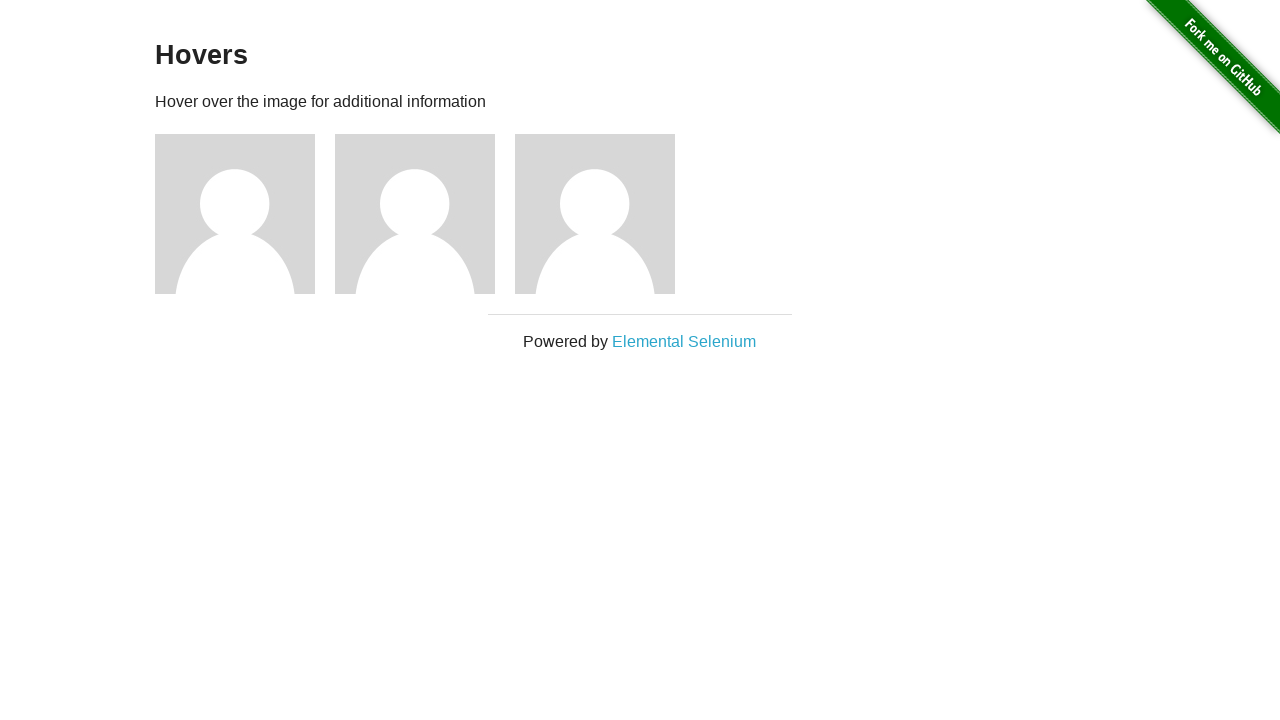

Hovered over the avatar element at (245, 214) on .figure >> nth=0
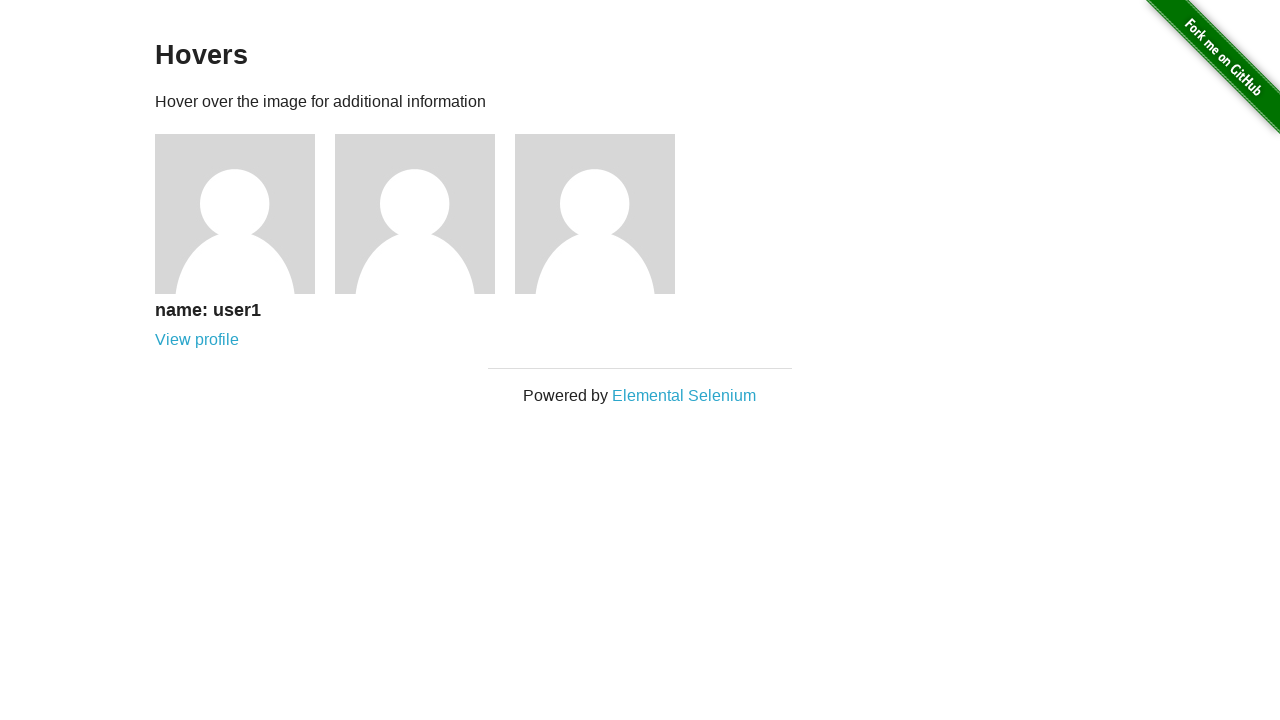

Waited for figcaption to become visible
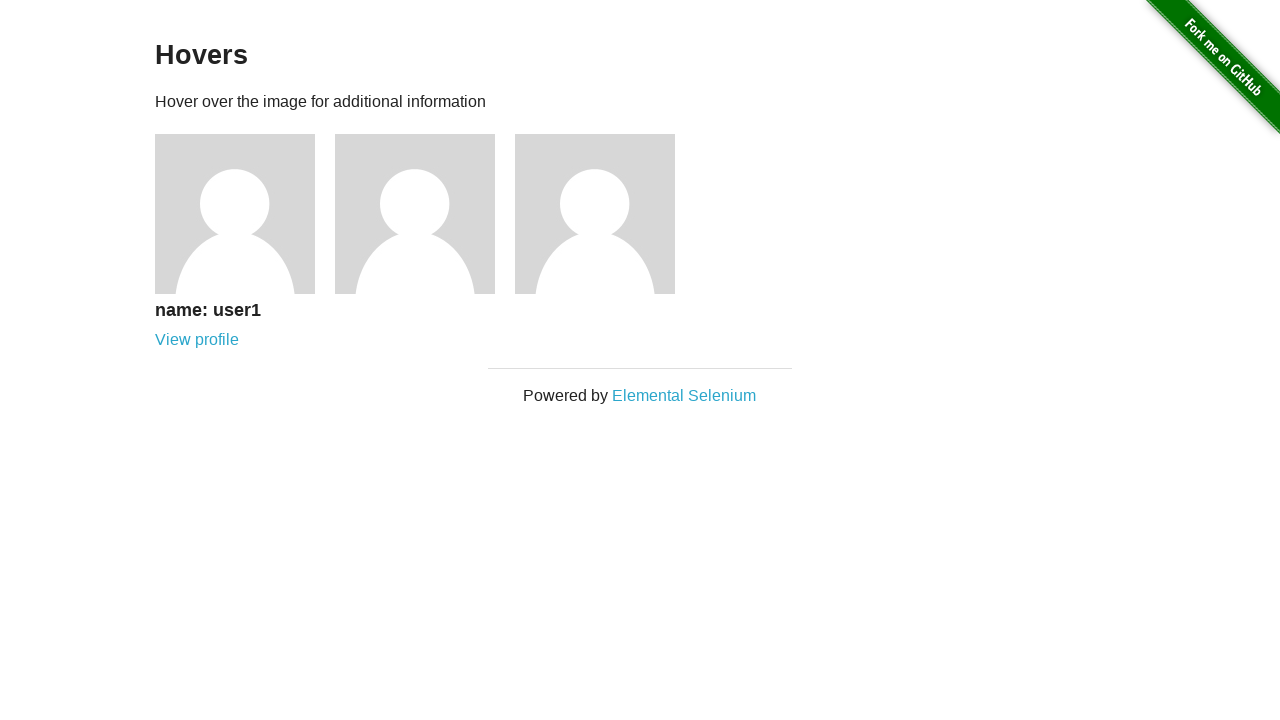

Verified that the figcaption is visible after hover
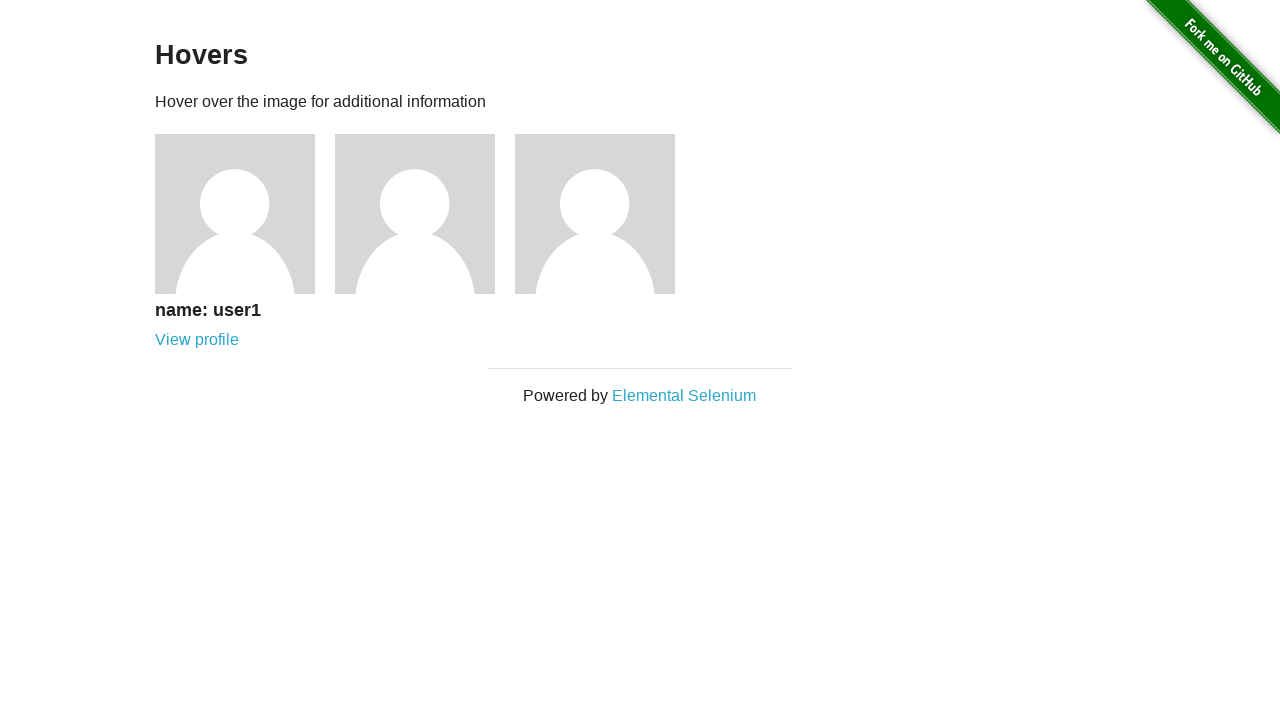

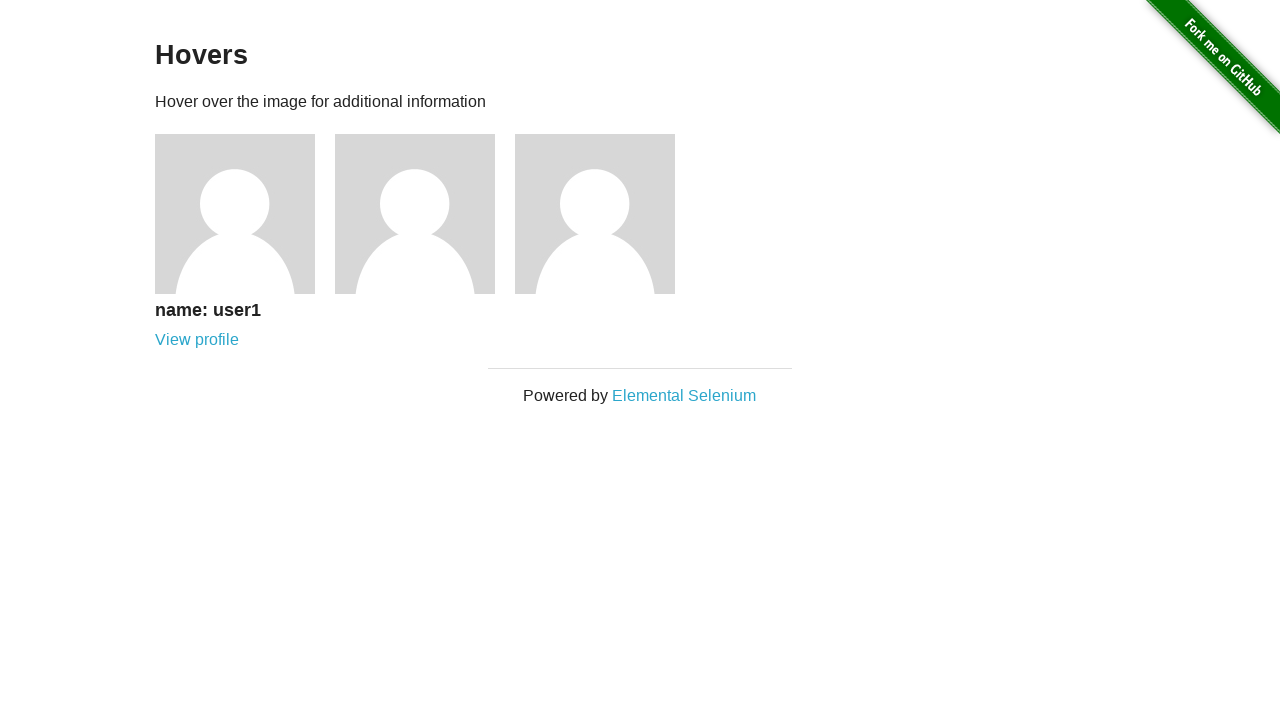